Tests multi-select dropdown functionality by selecting French and Greek language options

Starting URL: http://demo.automationtesting.in/Register.html

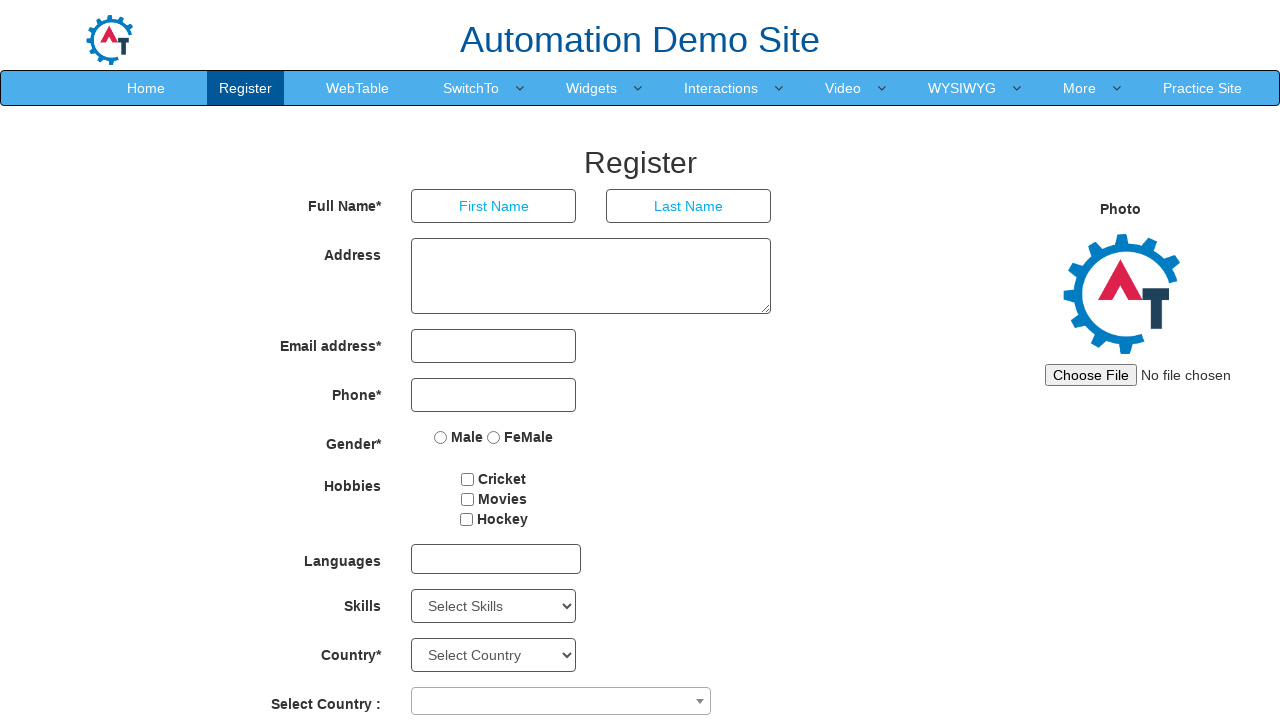

Clicked on multi-select dropdown to open it at (496, 559) on #msdd
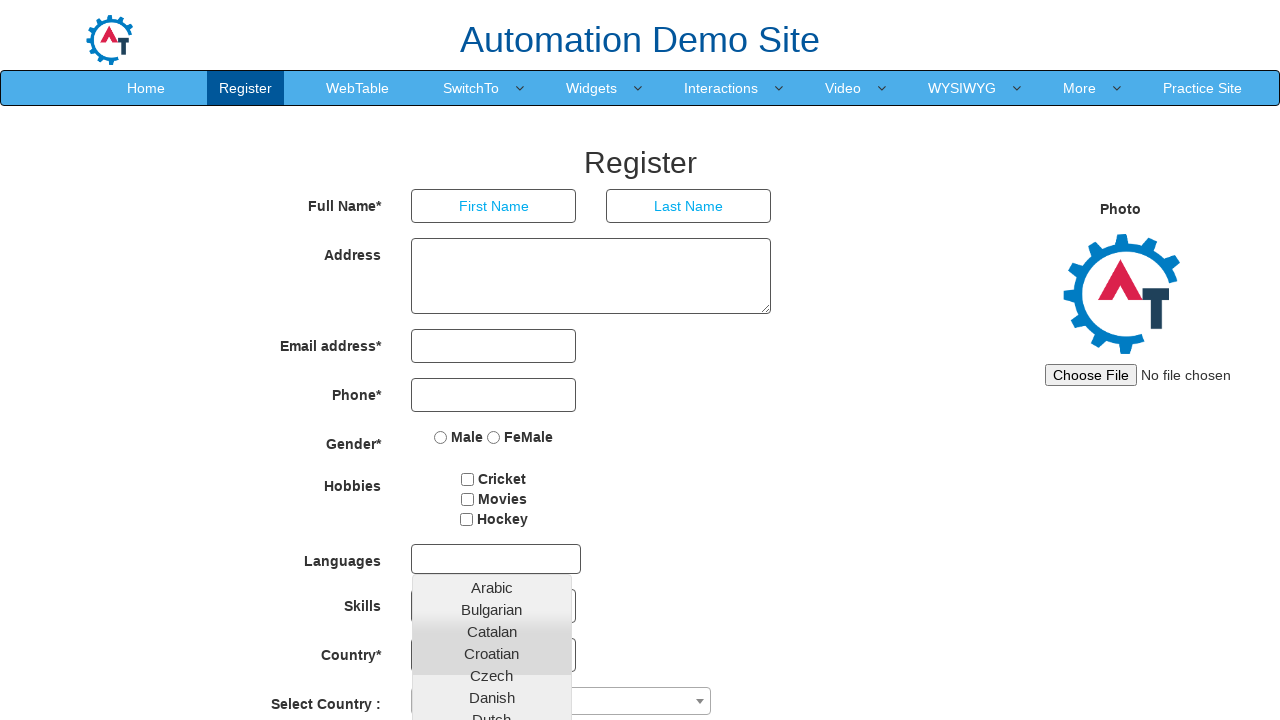

Selected French language option from dropdown at (492, 688) on xpath=//li/a[@class='ui-corner-all' and text()='French']
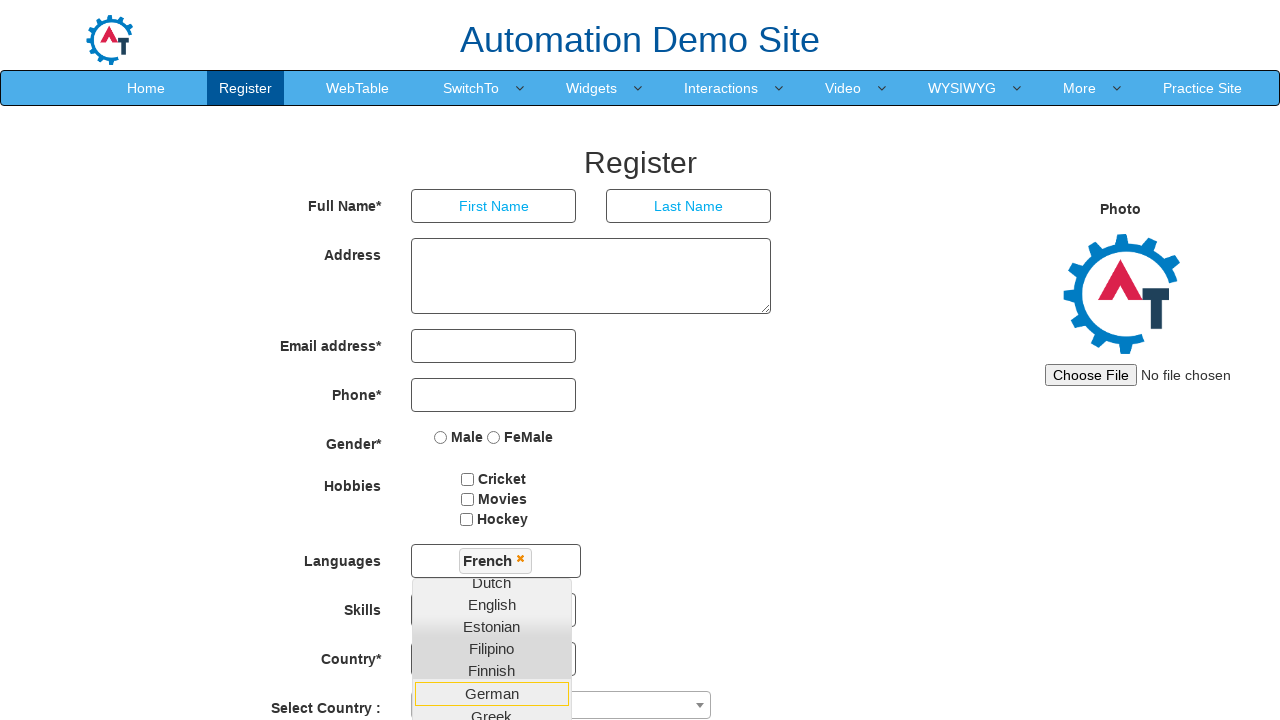

Selected Greek language option from dropdown at (492, 712) on xpath=//li/a[@class='ui-corner-all' and text()='Greek']
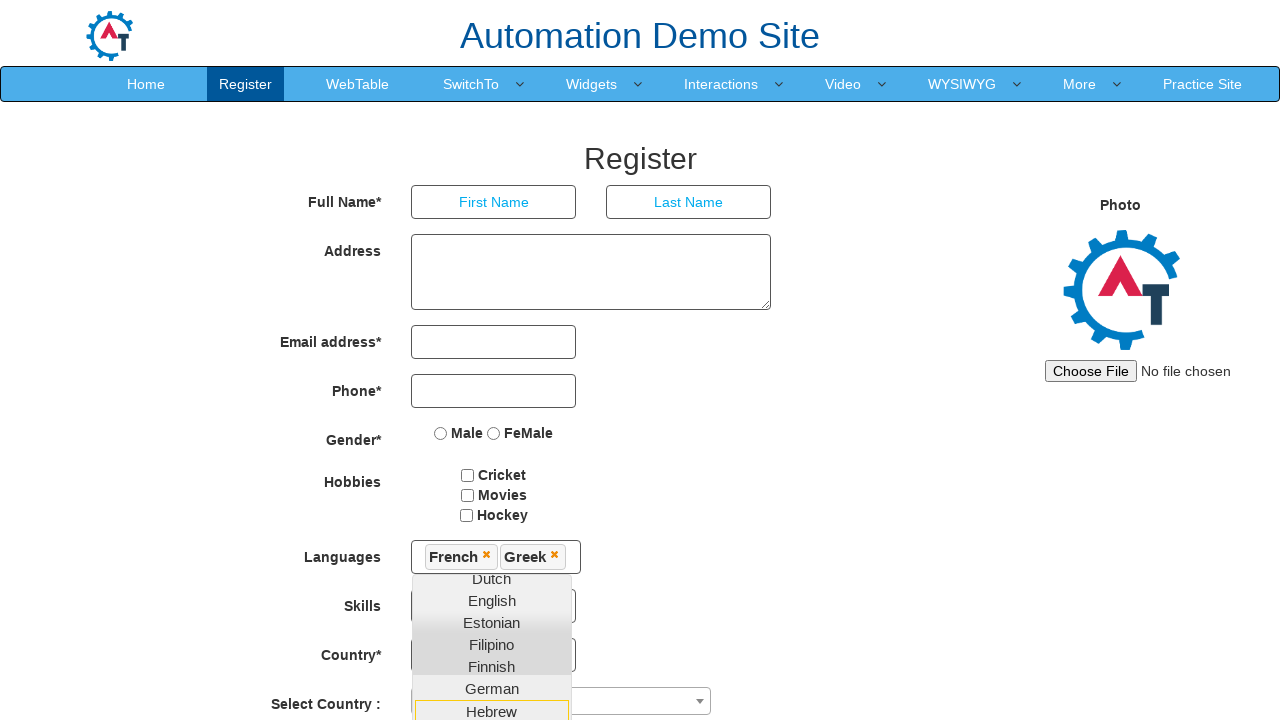

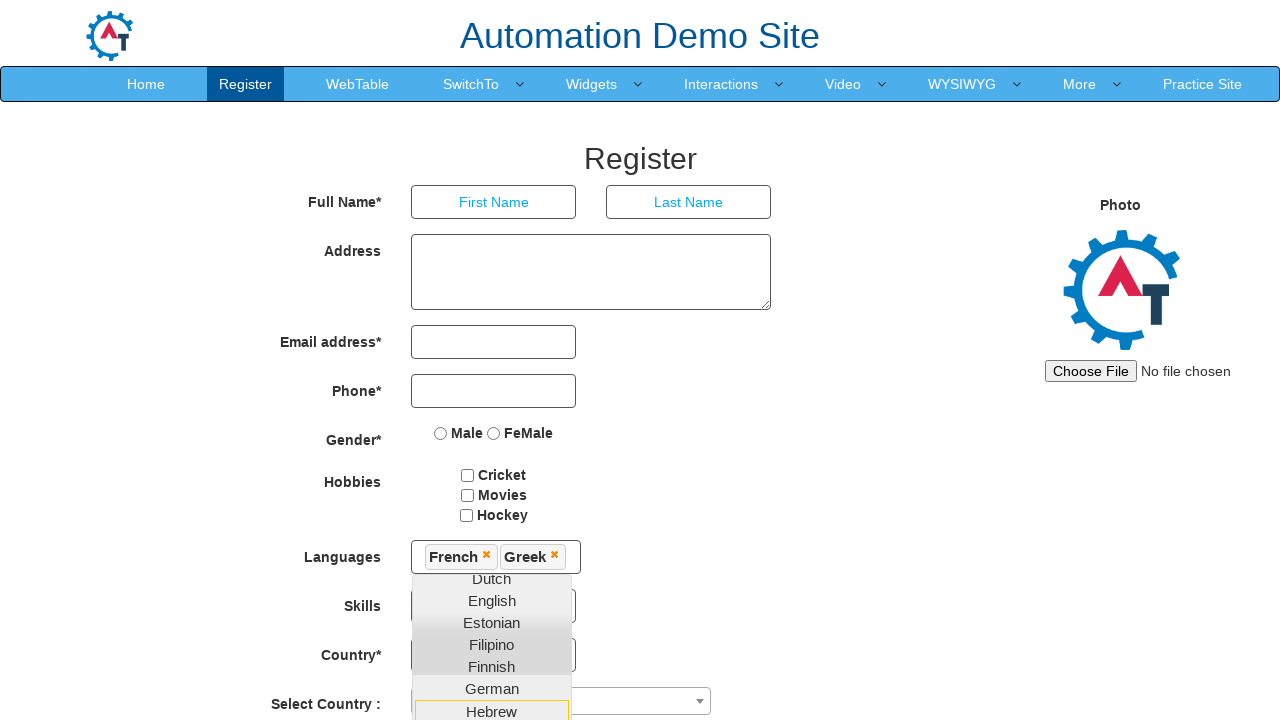